Tests a web form by entering a name in the text input field and submitting the form, then verifies the form submission was successful.

Starting URL: https://www.selenium.dev/selenium/web/web-form.html

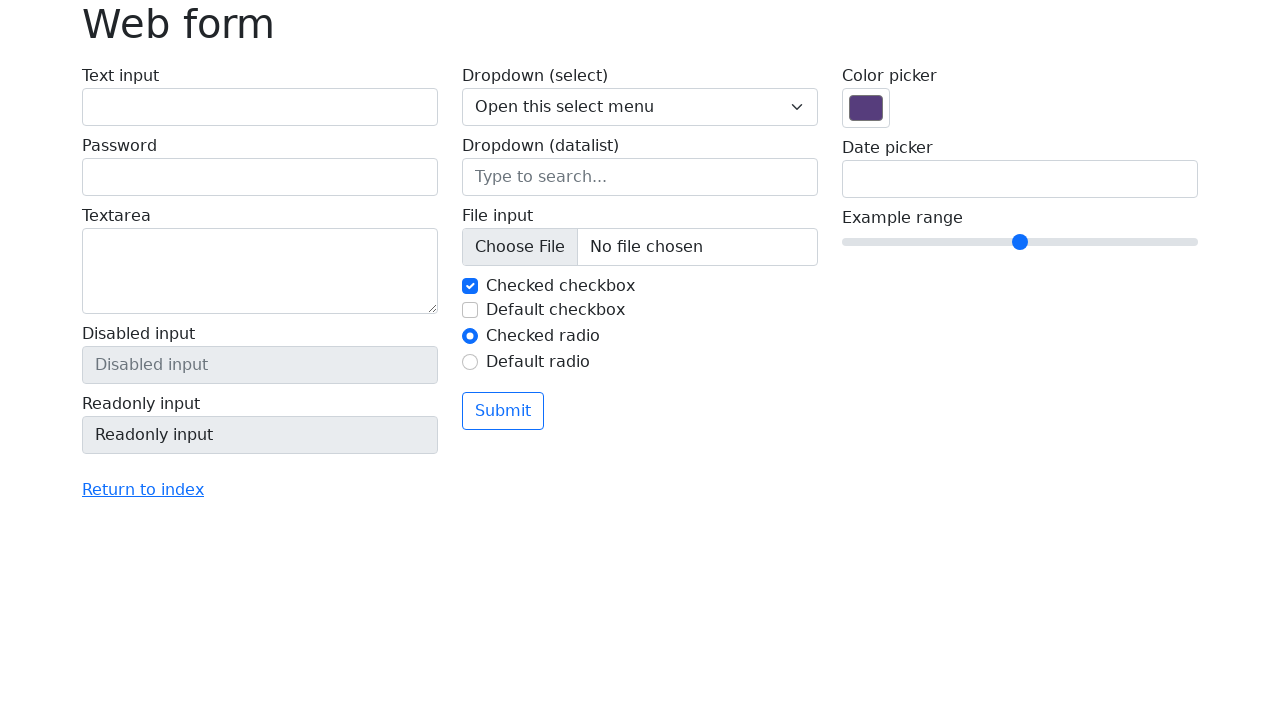

Filled text input field with name 'Lucía' on input[name='my-text']
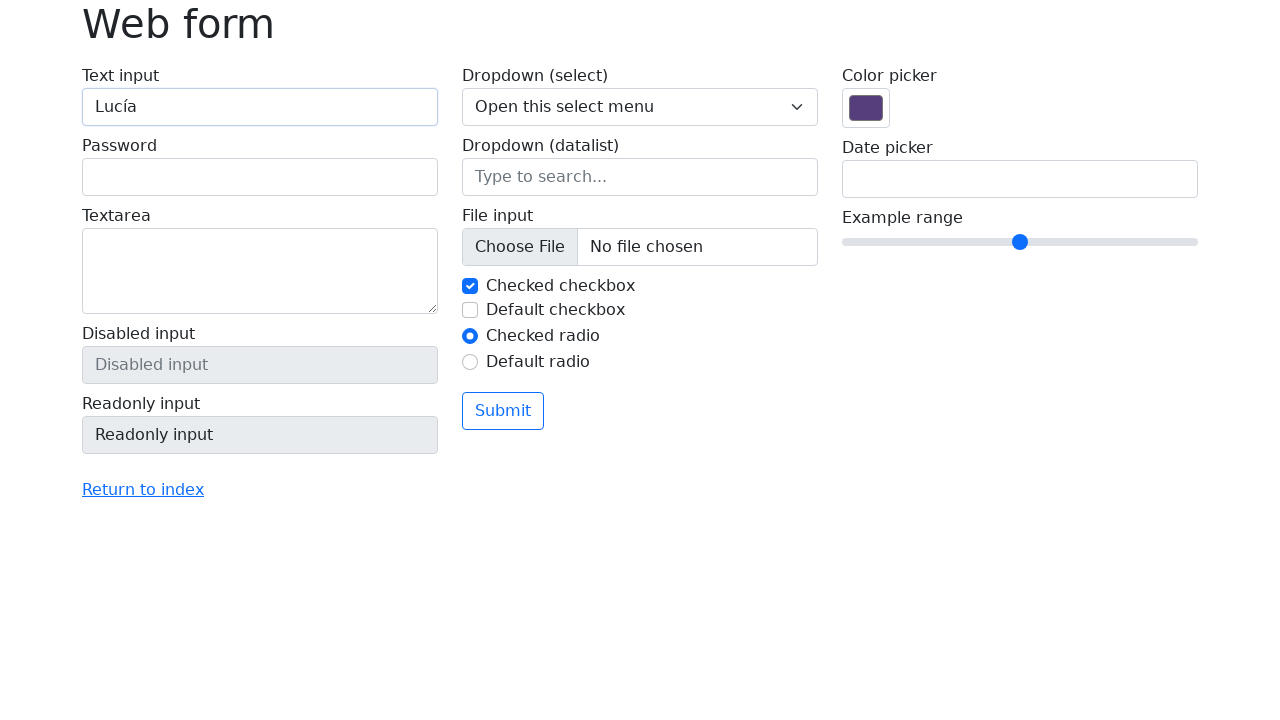

Clicked submit button at (503, 411) on button
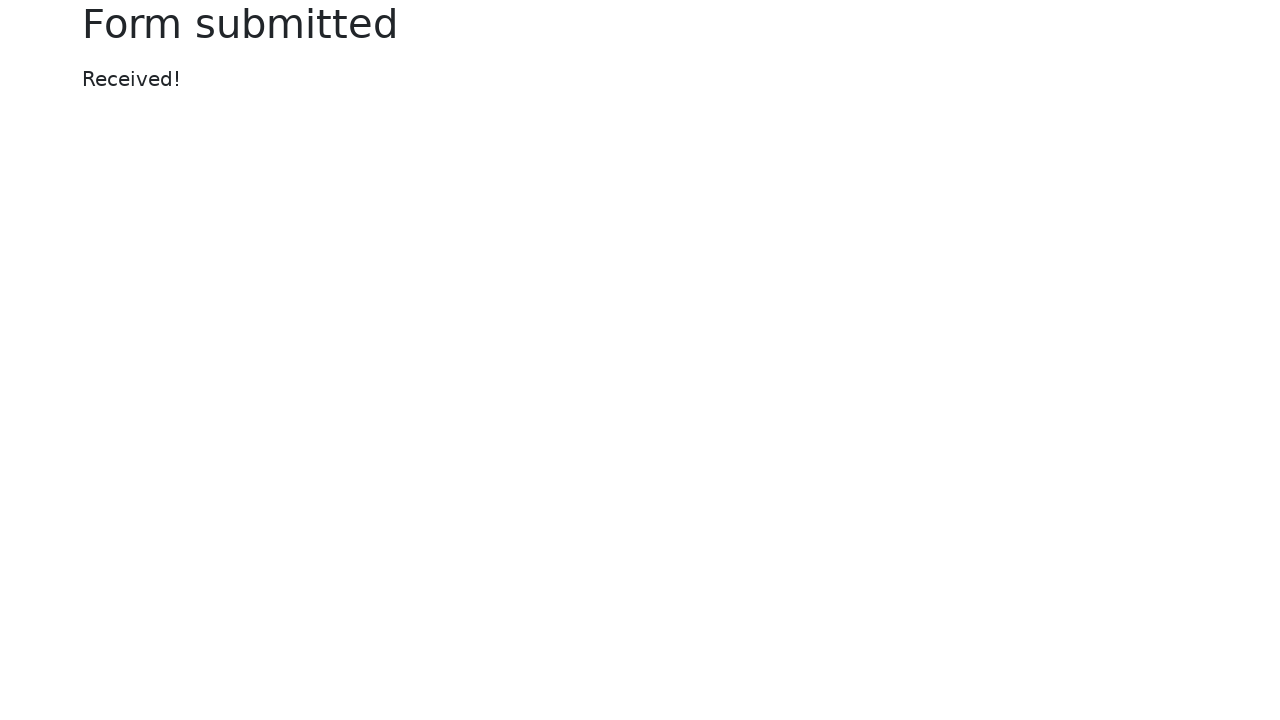

Form submission confirmation appeared
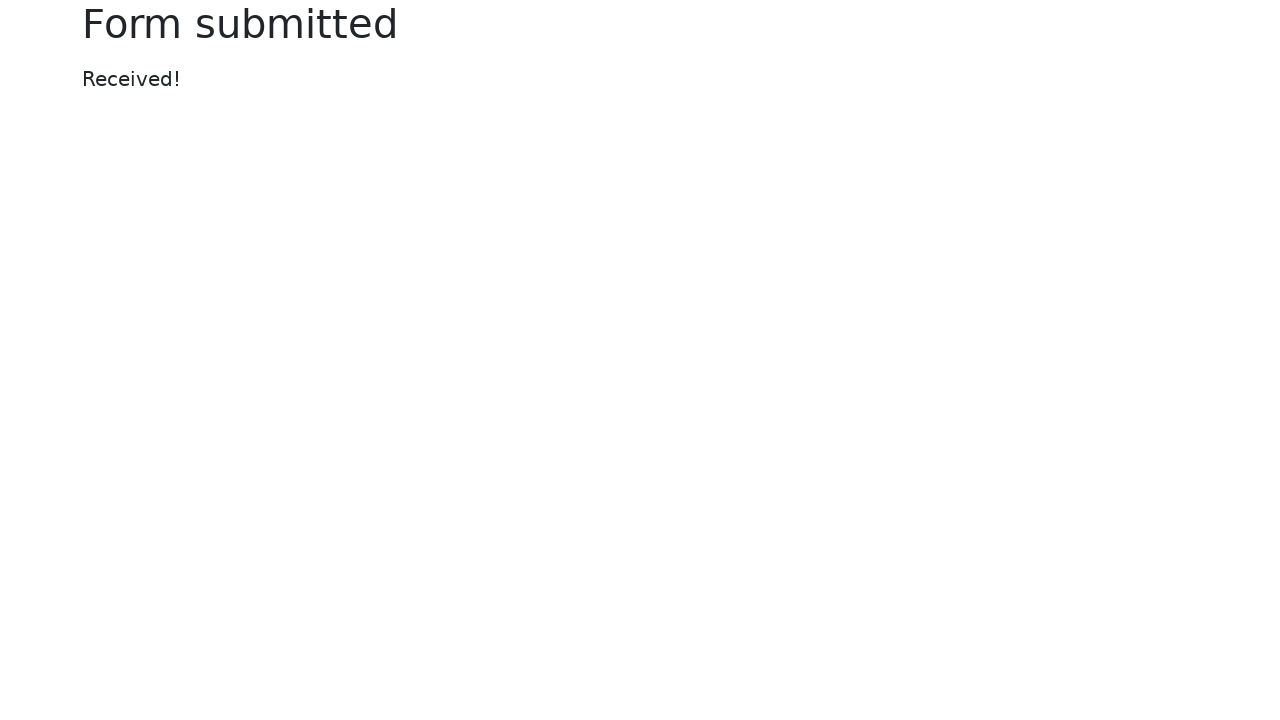

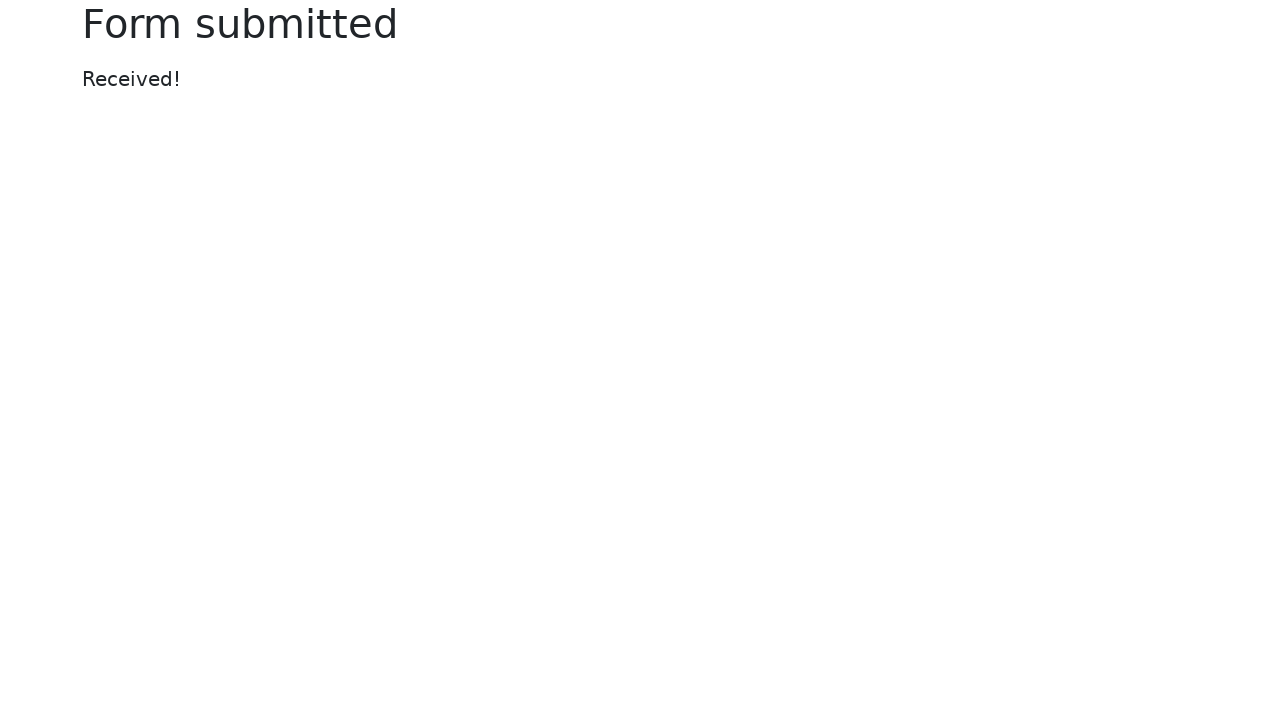